Tests contact form with maximum length input to verify field limits

Starting URL: https://www.demoblaze.com/

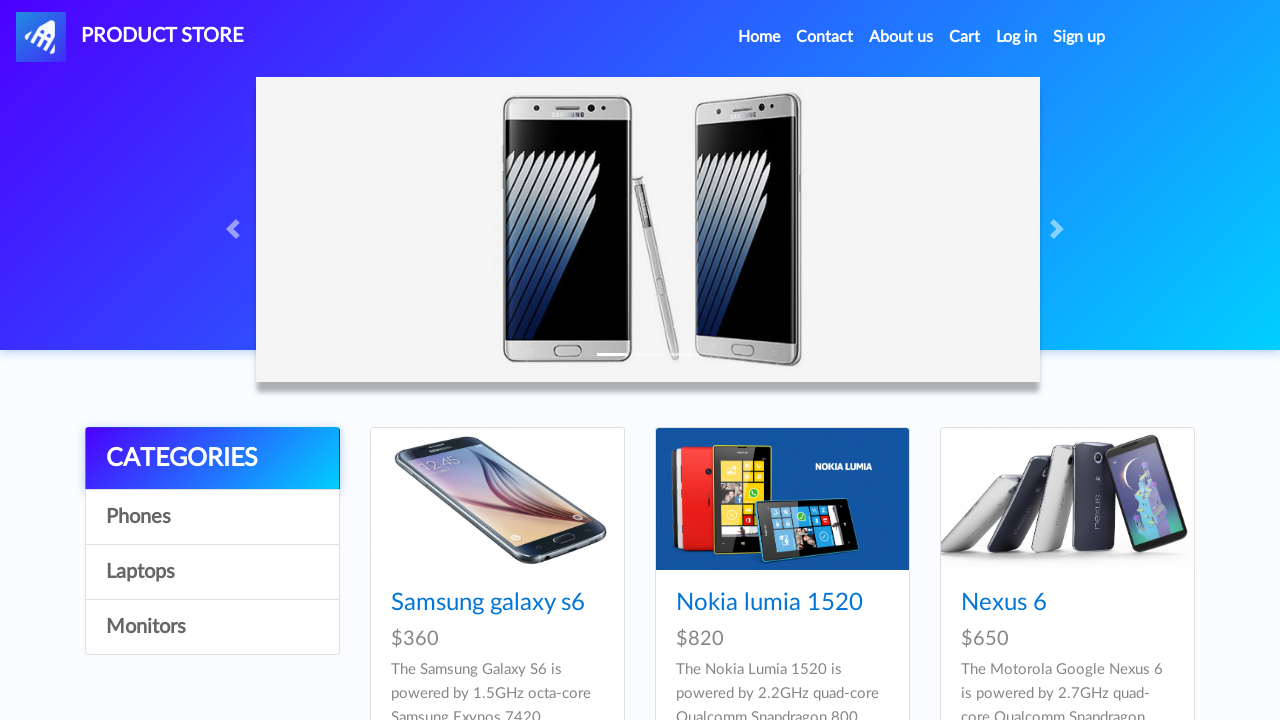

Clicked Contact link to open contact form at (825, 37) on a:text('Contact')
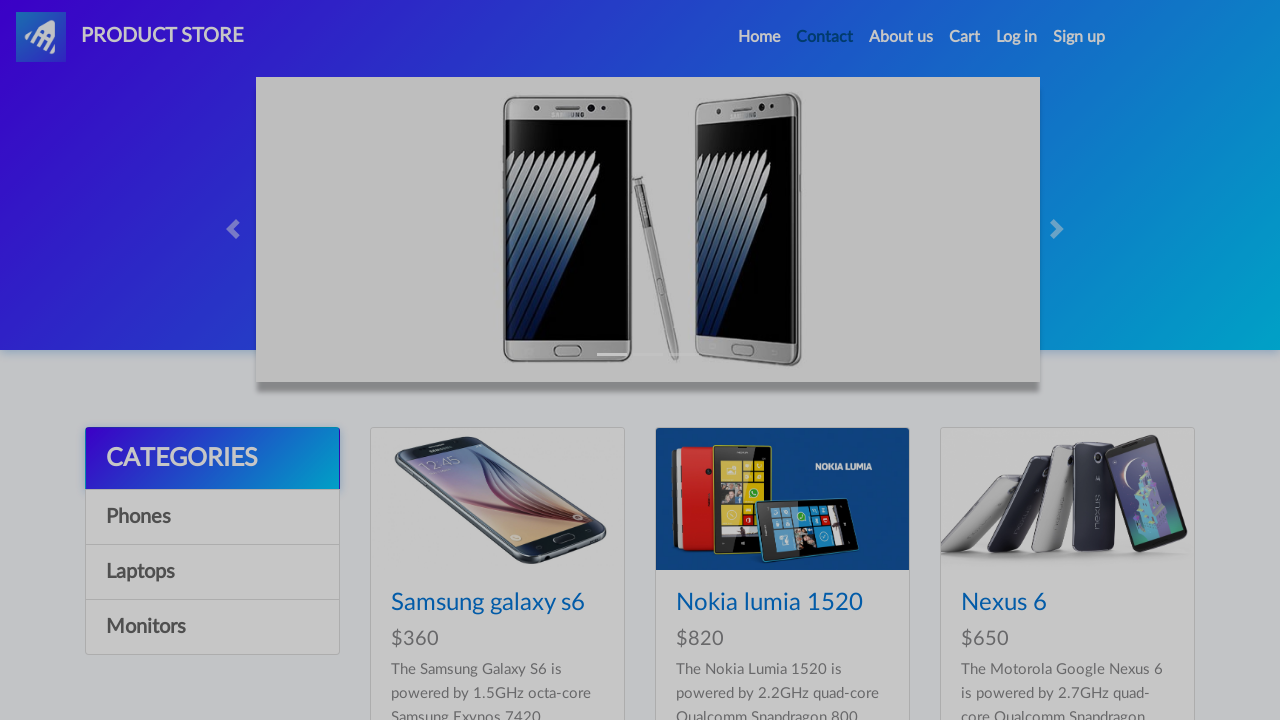

Contact form modal appeared and is visible
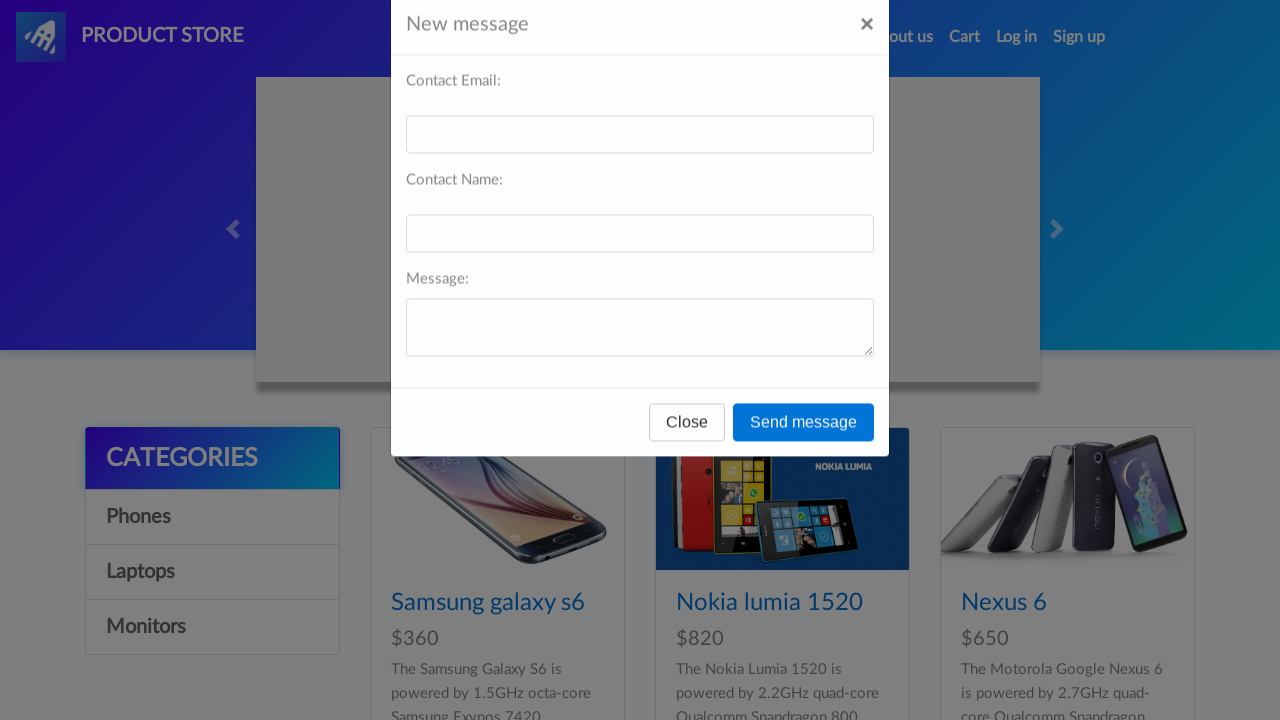

Filled email field with 1005 character maximum length input on #recipient-email
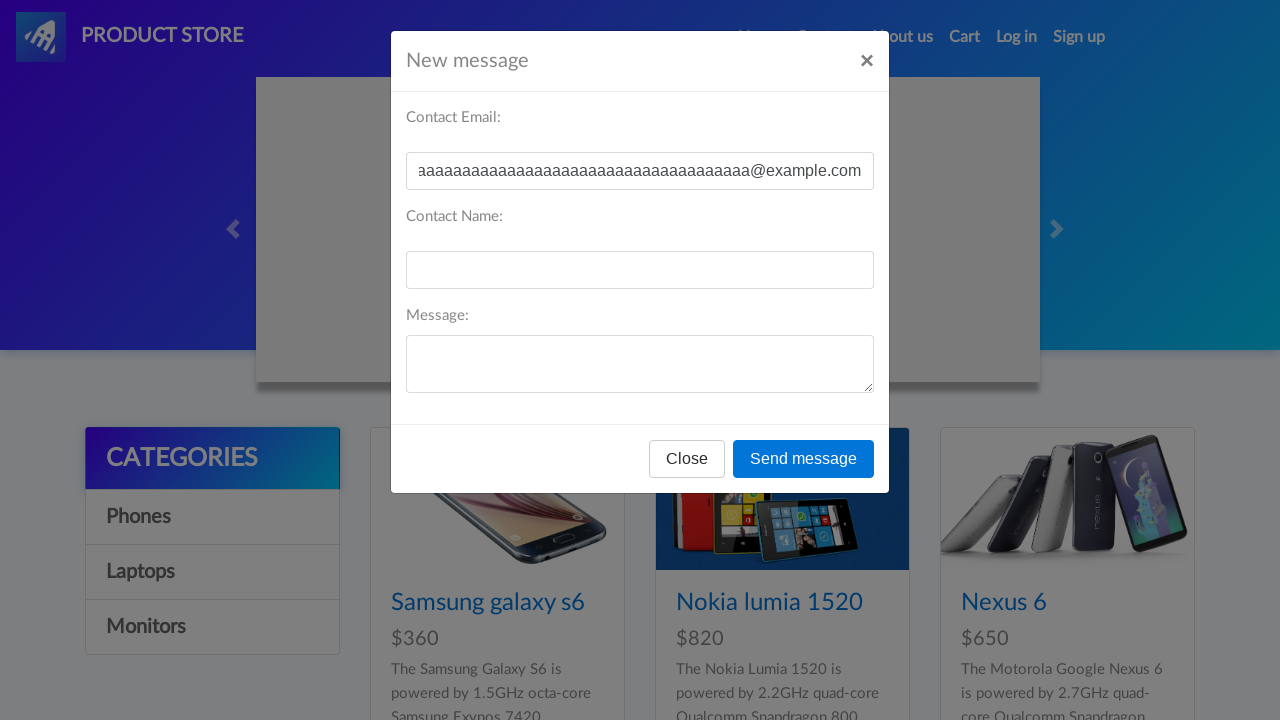

Filled name field with 1000 character maximum length input on #recipient-name
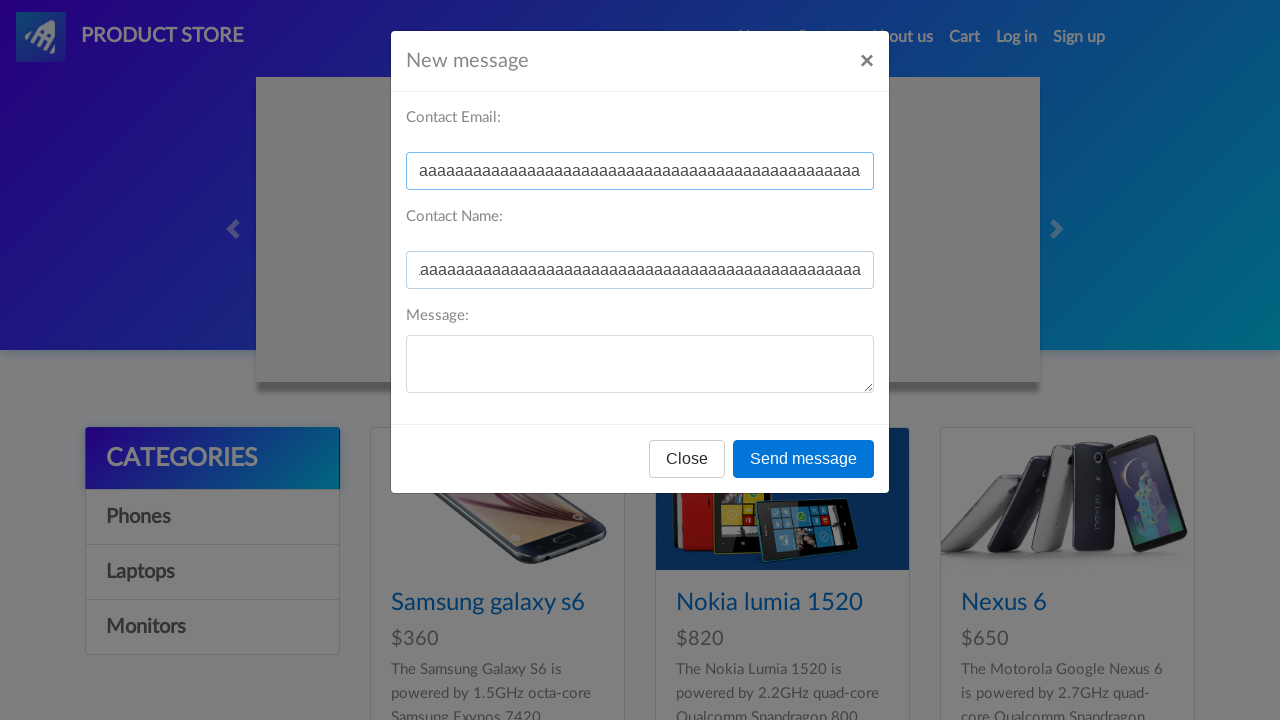

Filled message field with 10000 character maximum length input on #message-text
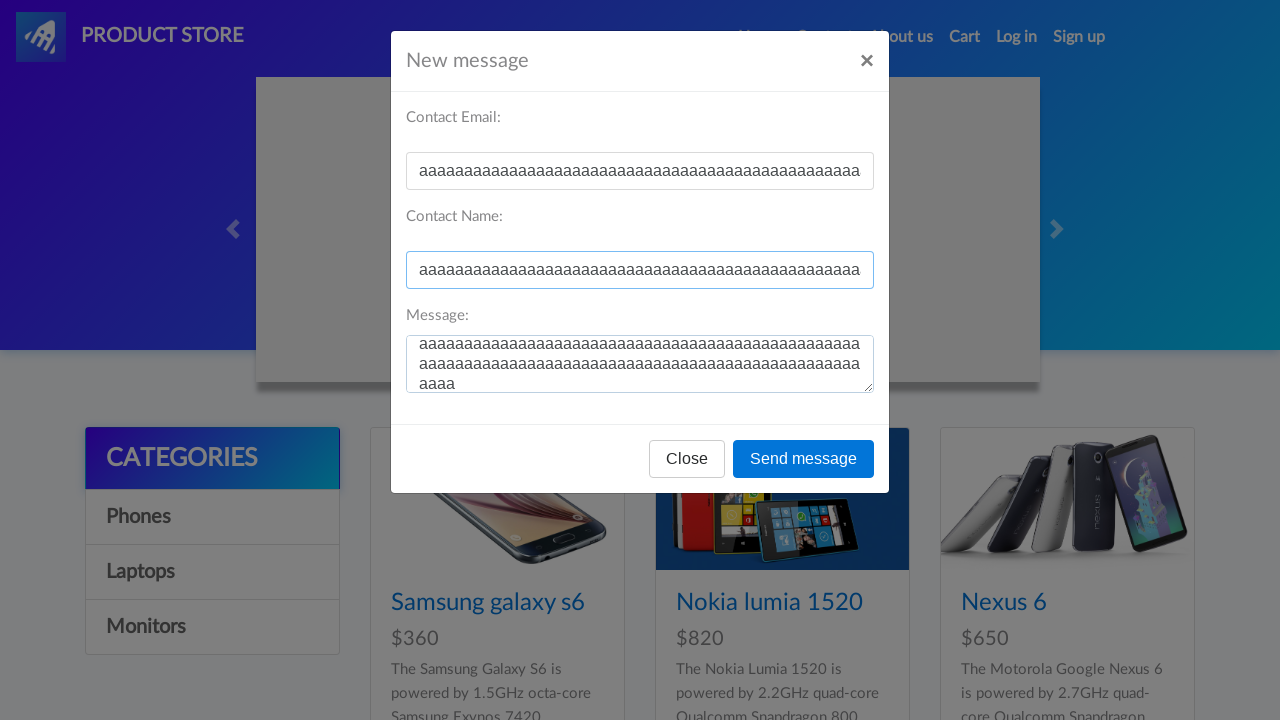

Clicked Send message button to submit contact form at (804, 459) on button:text('Send message')
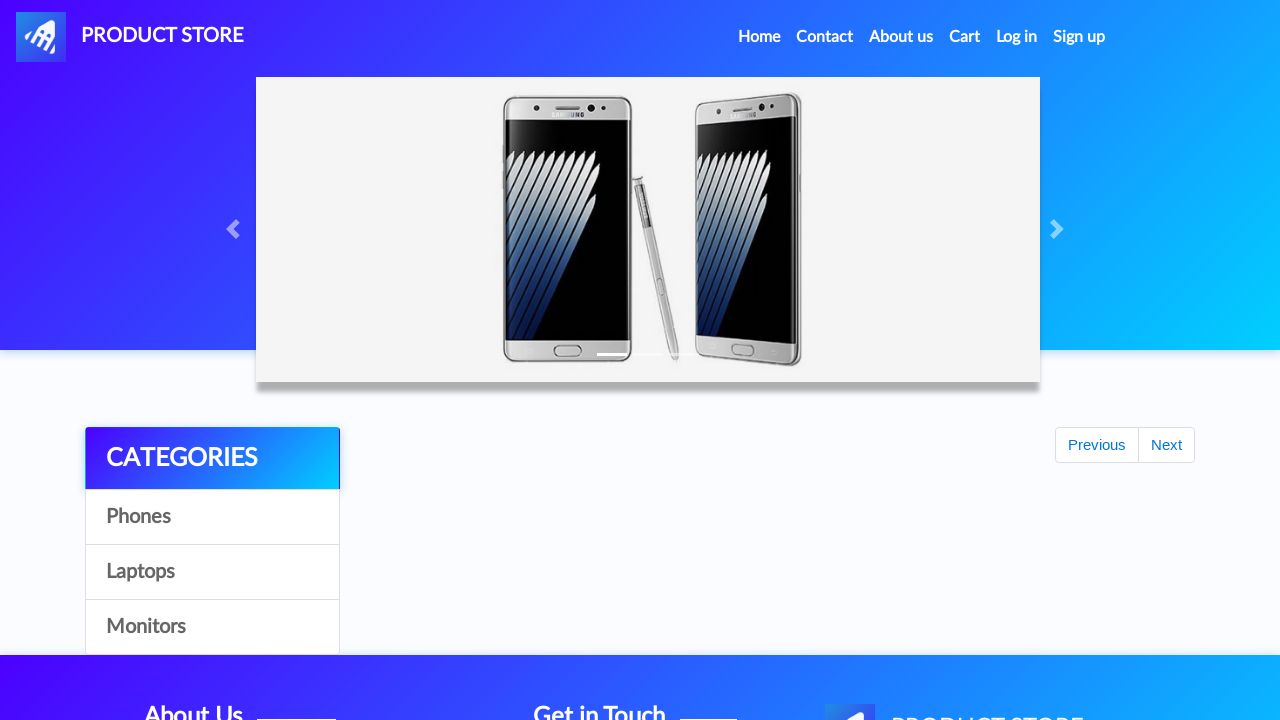

Alert dialog handler configured to accept alerts
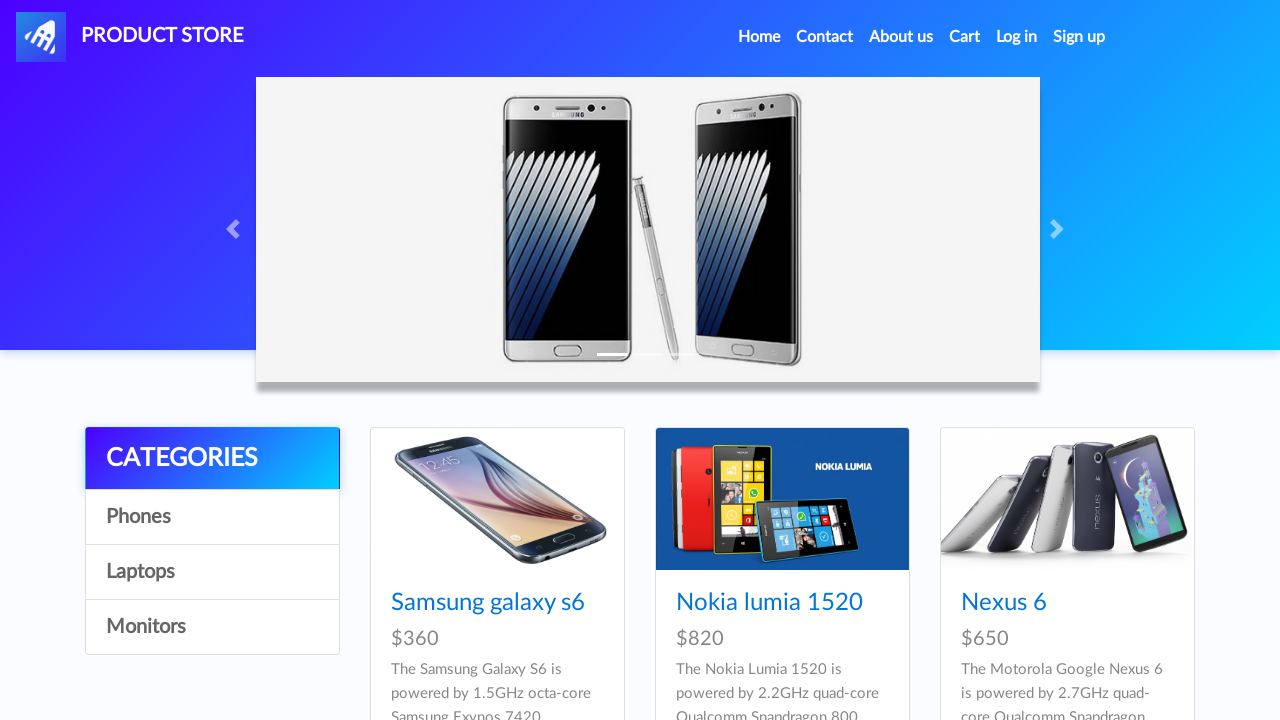

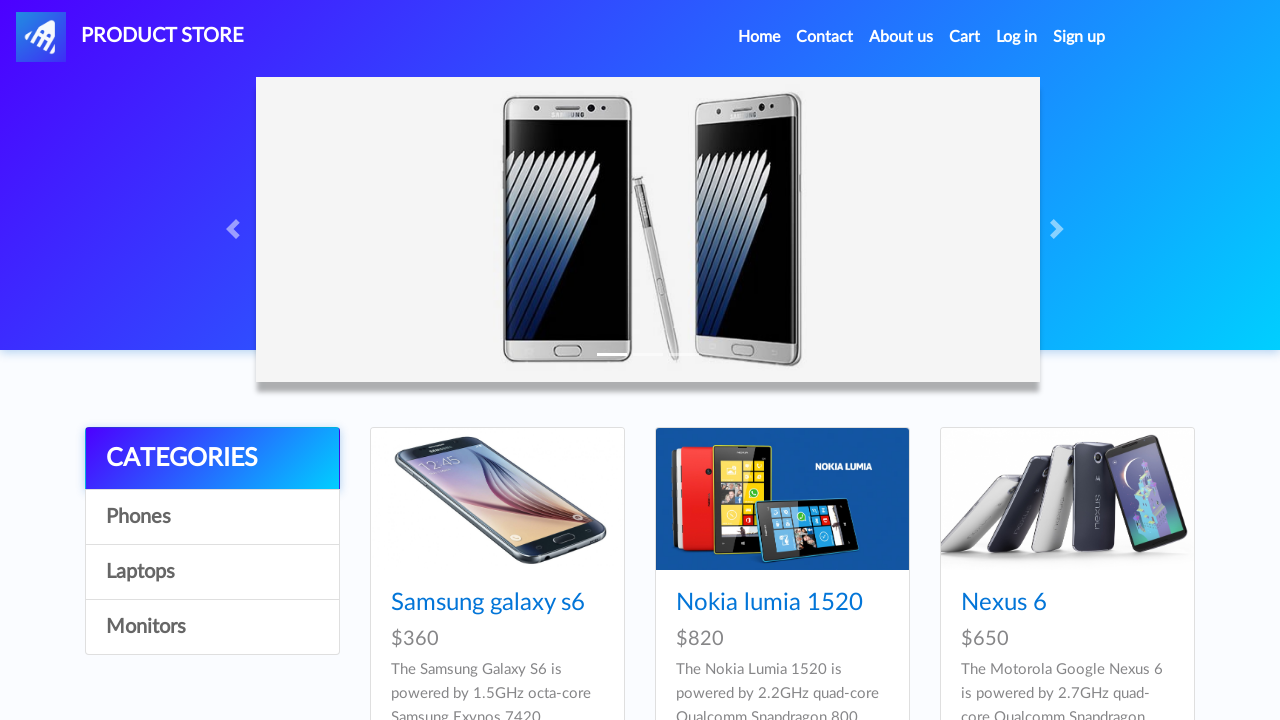